Tests image loading on a page and verifies the alt attribute of the third visible image

Starting URL: https://bonigarcia.dev/selenium-webdriver-java/loading-images.html

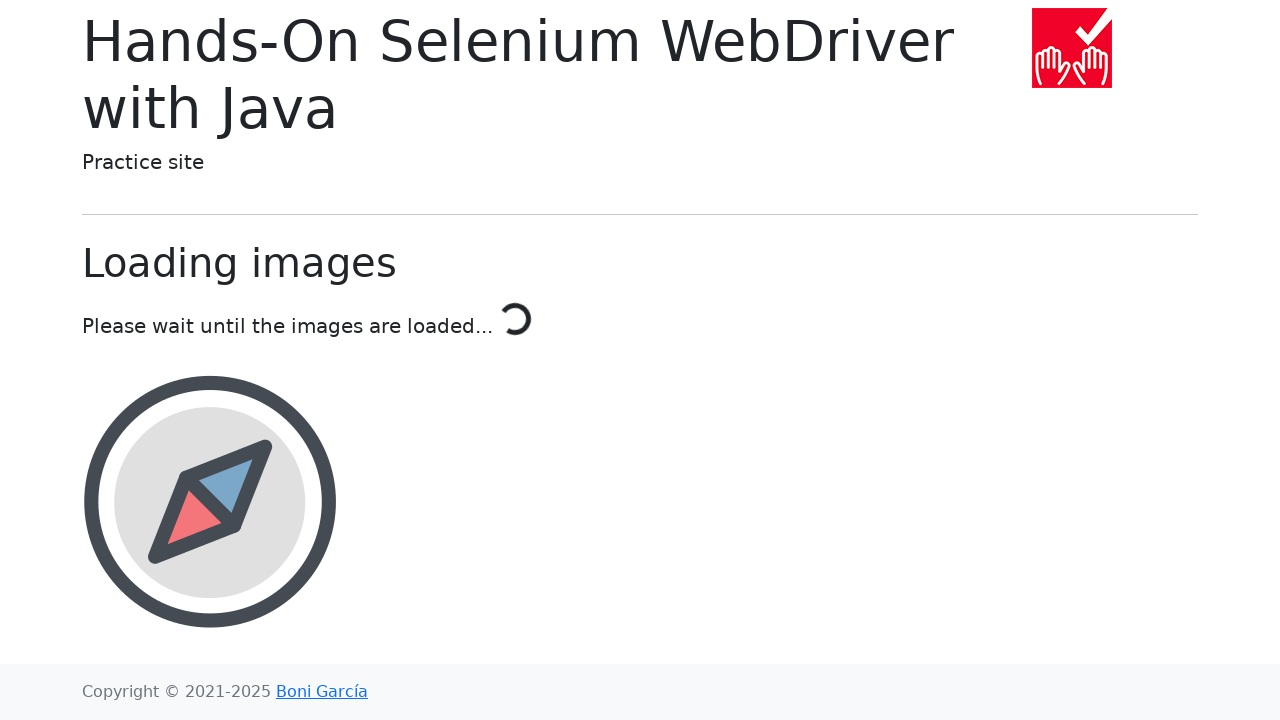

Waited for at least 4 visible images with alt text to load
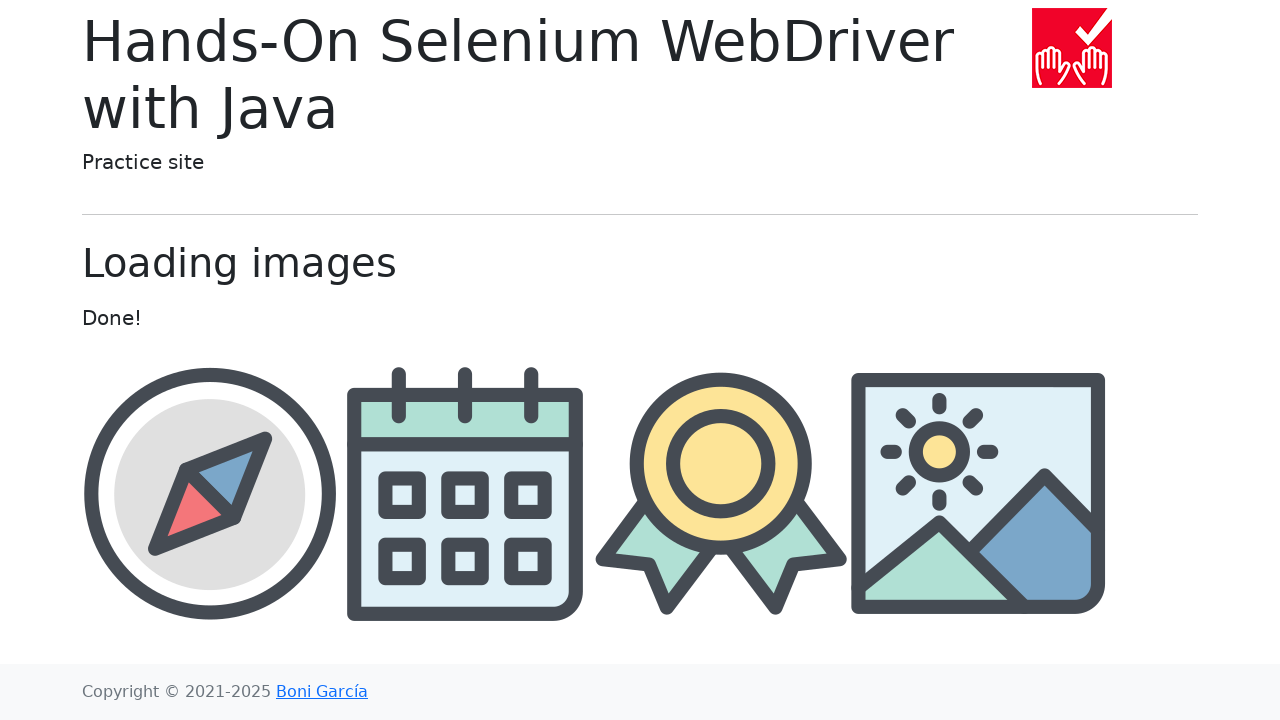

Located all img elements on the page
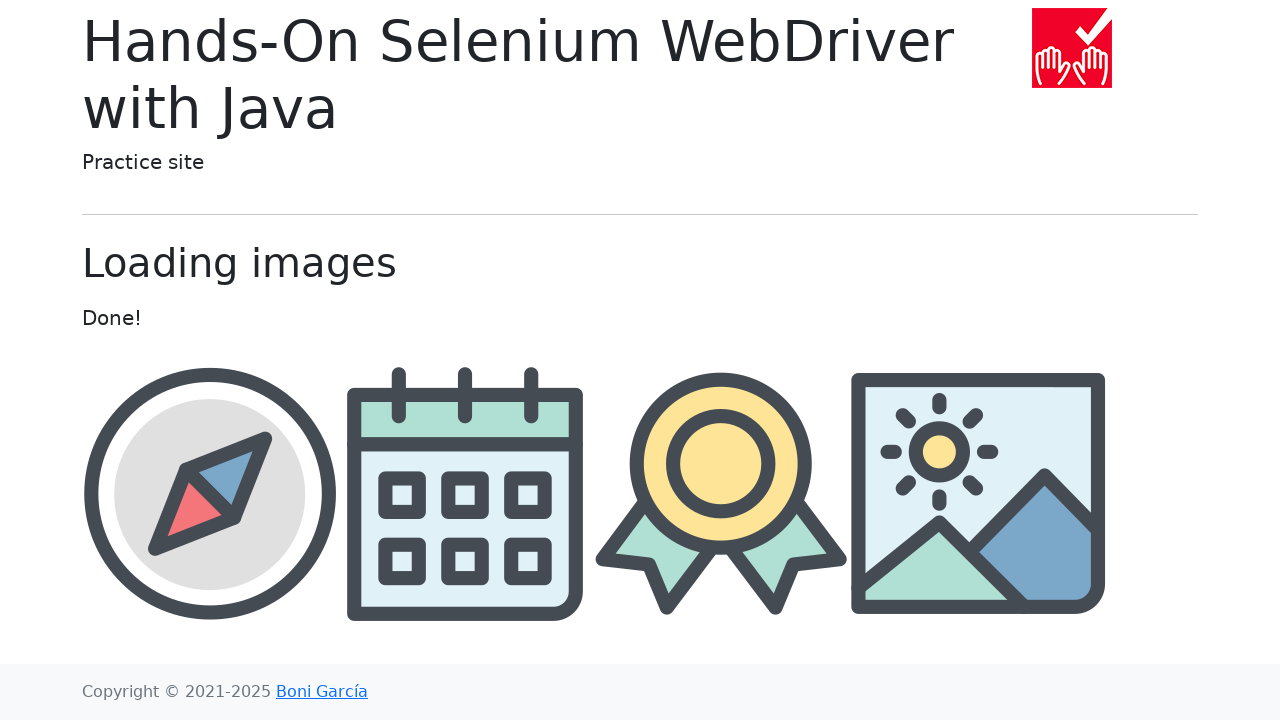

Filtered and collected 4 visible images with alt attributes
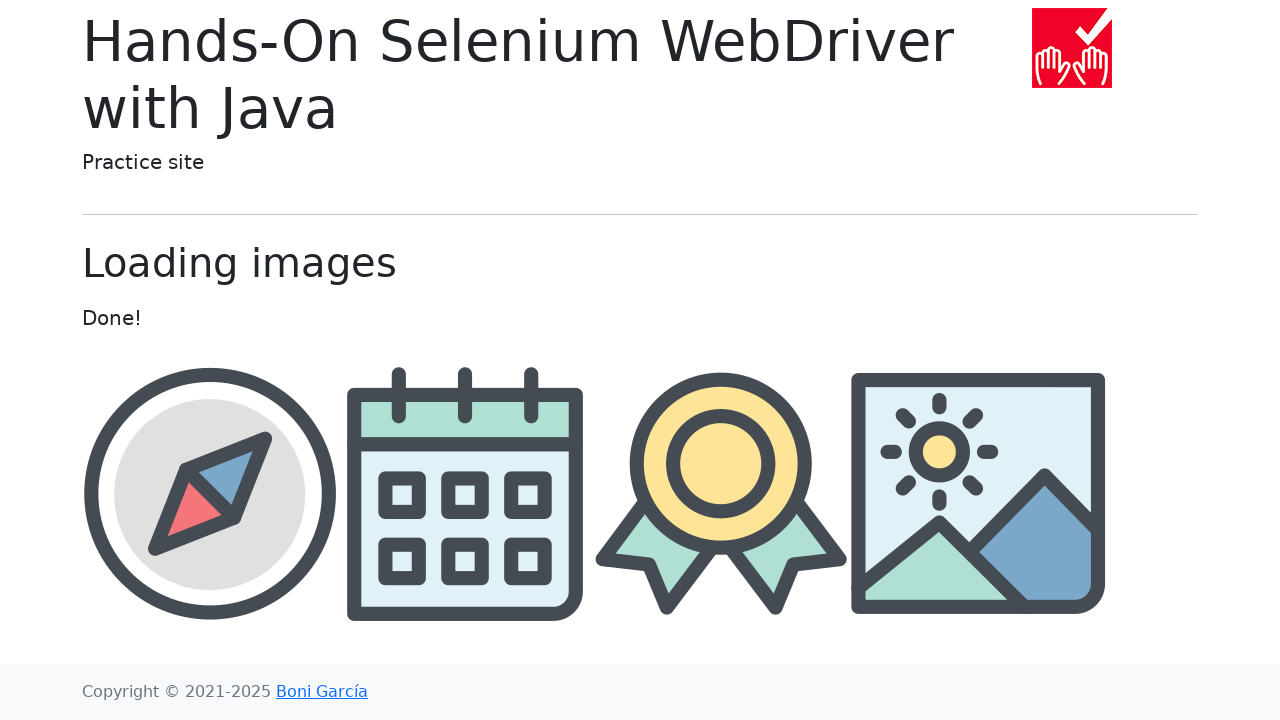

Retrieved alt attribute from third visible image
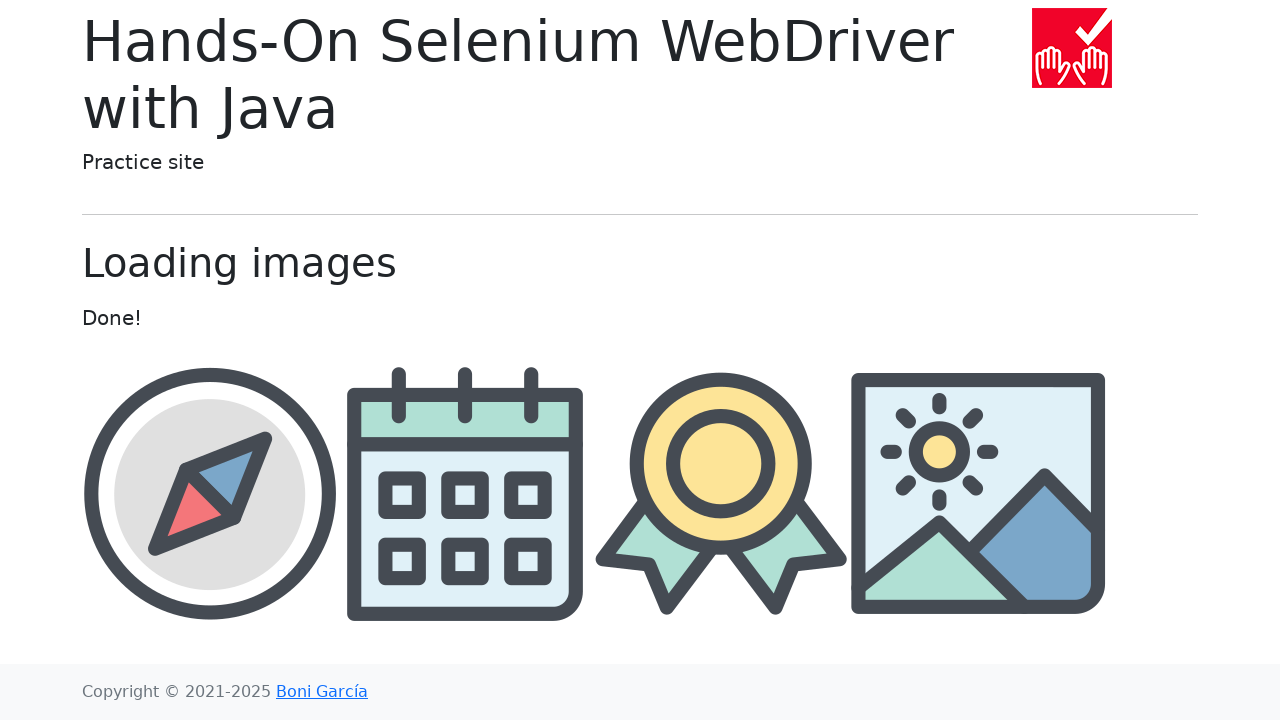

Verified third image alt attribute equals 'award'
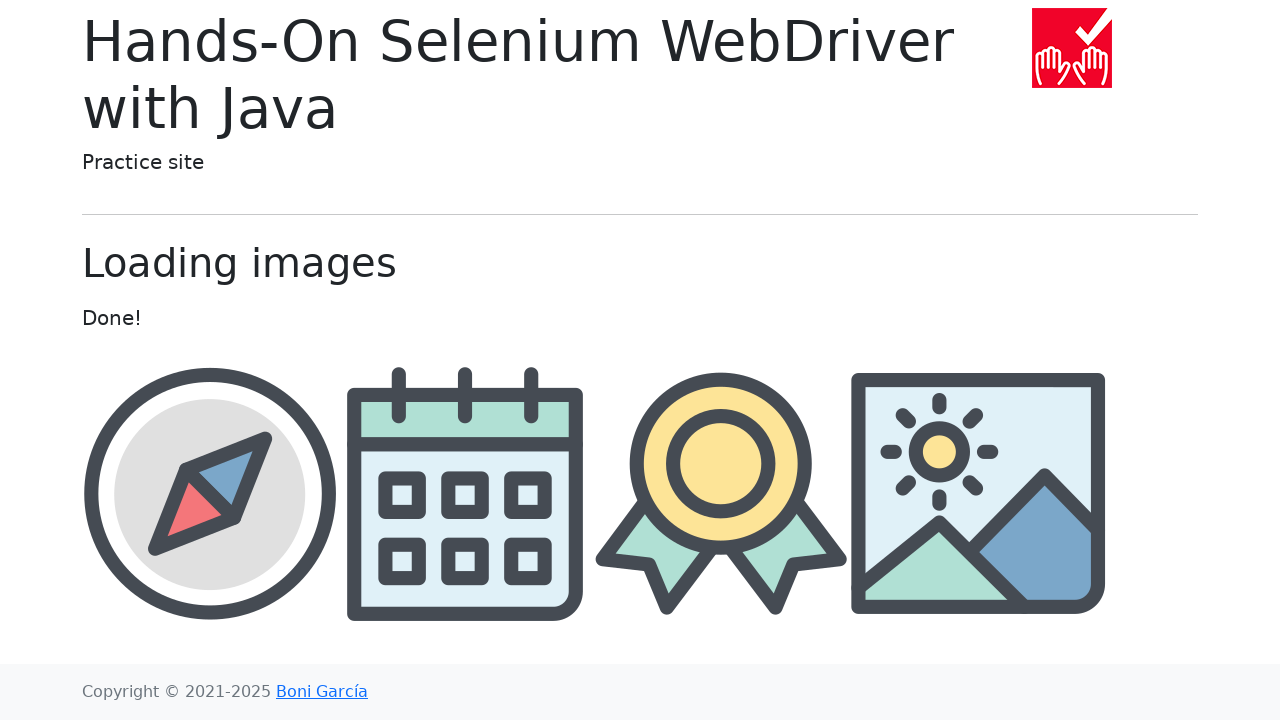

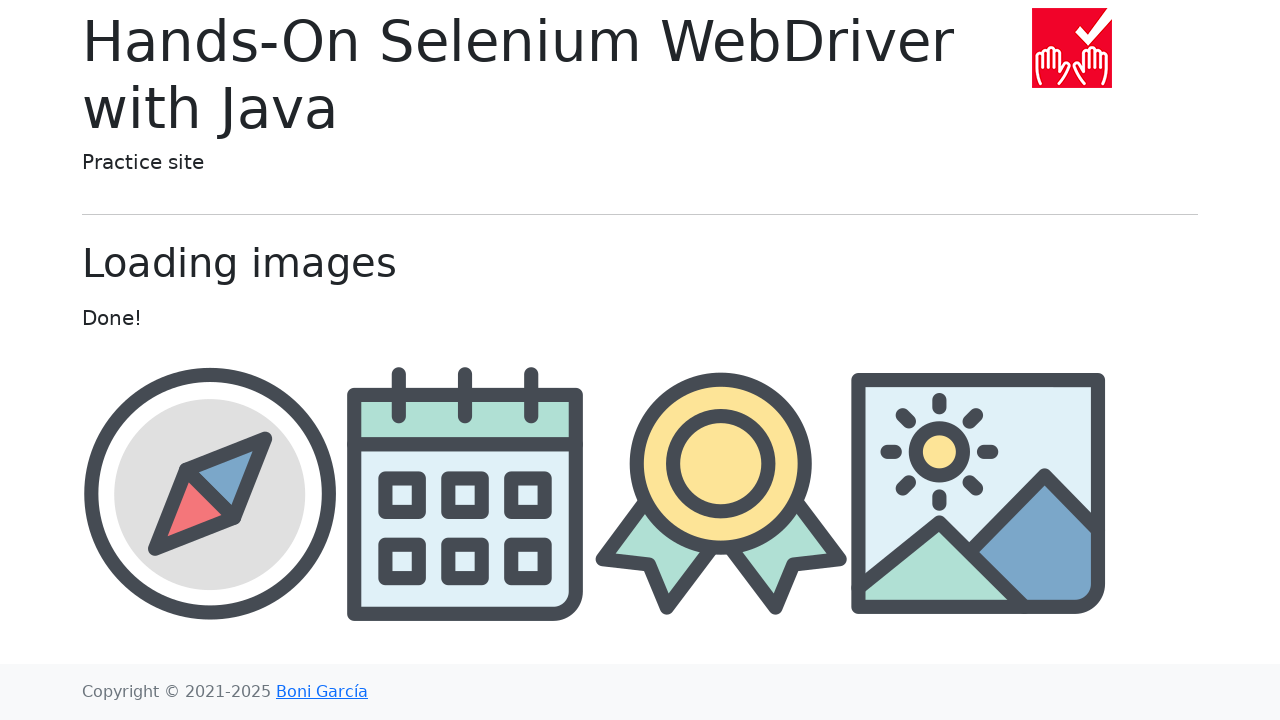